Tests radio button selection by finding and clicking the hockey radio button from a group of sport radio buttons

Starting URL: https://practice.cydeo.com/radio_buttons

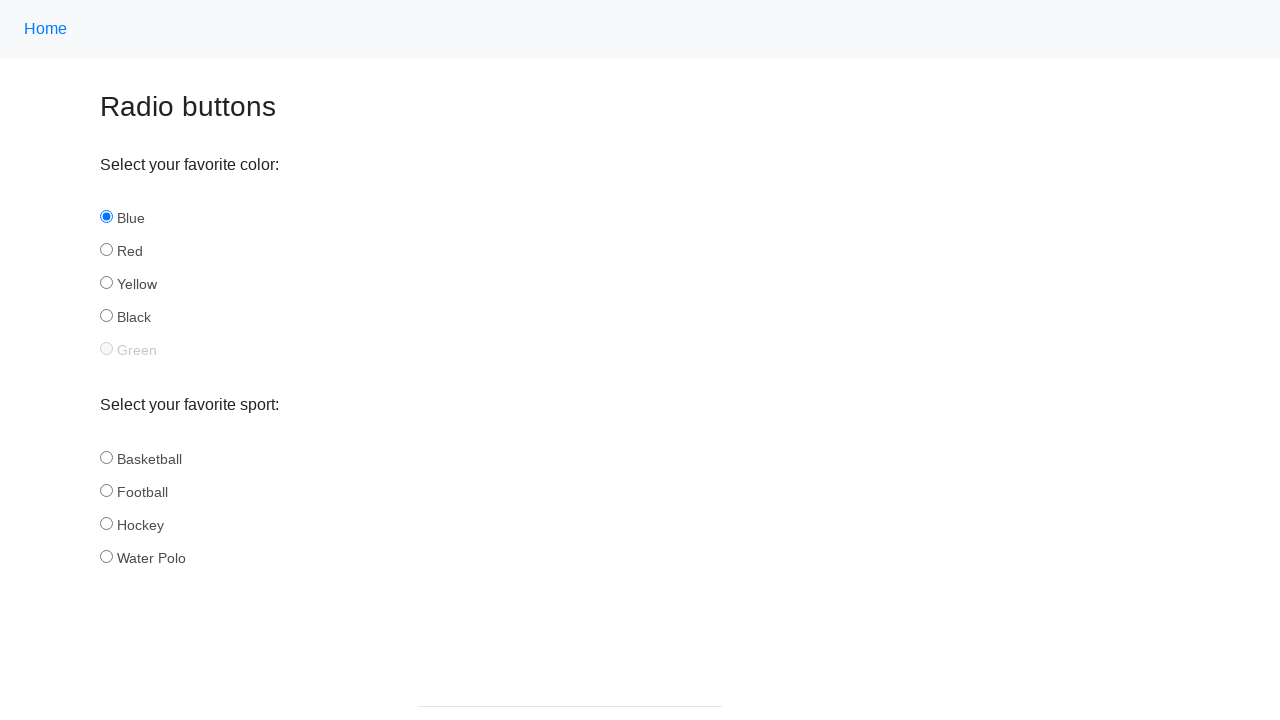

Located all sport radio buttons
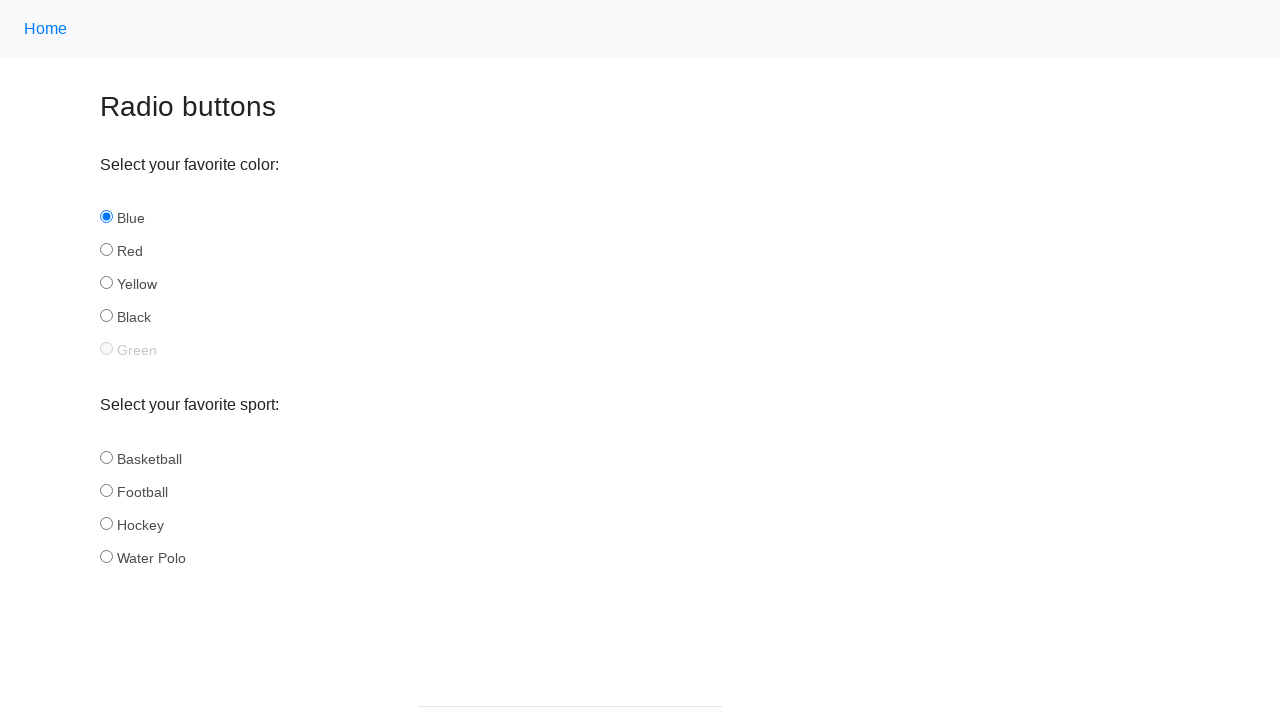

Clicked hockey radio button at (106, 523) on input[name="sport"] >> nth=2
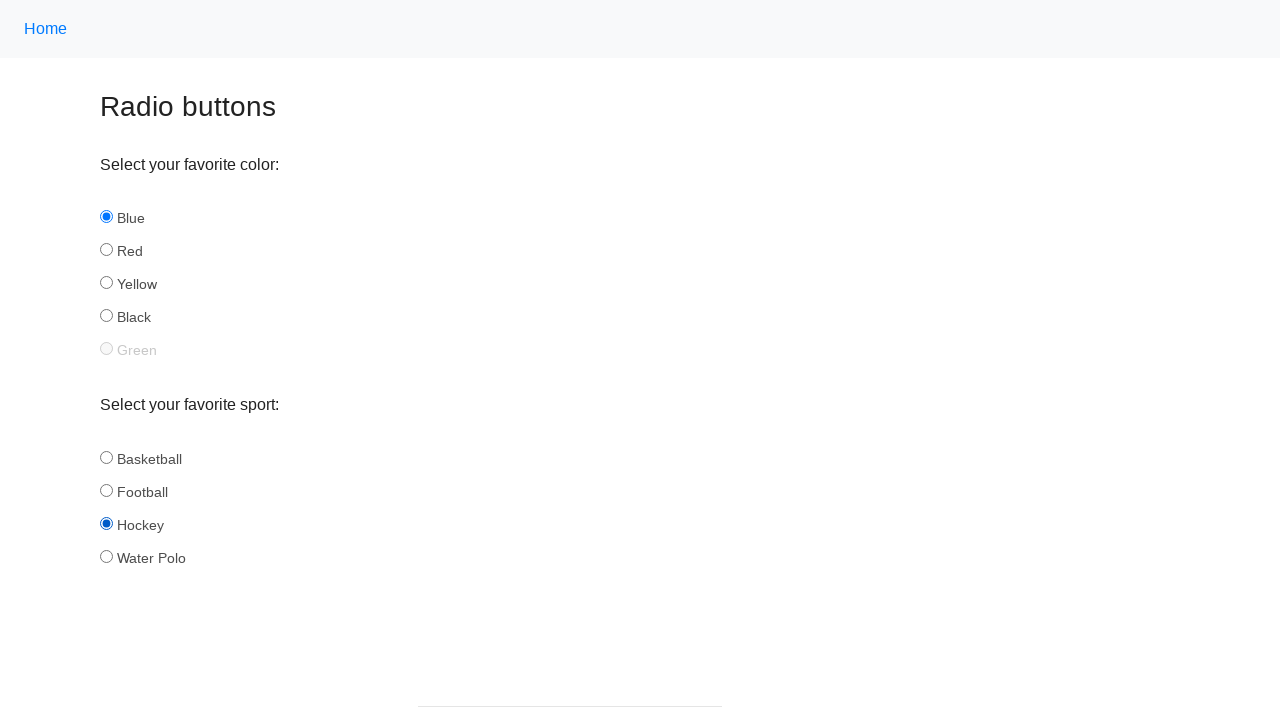

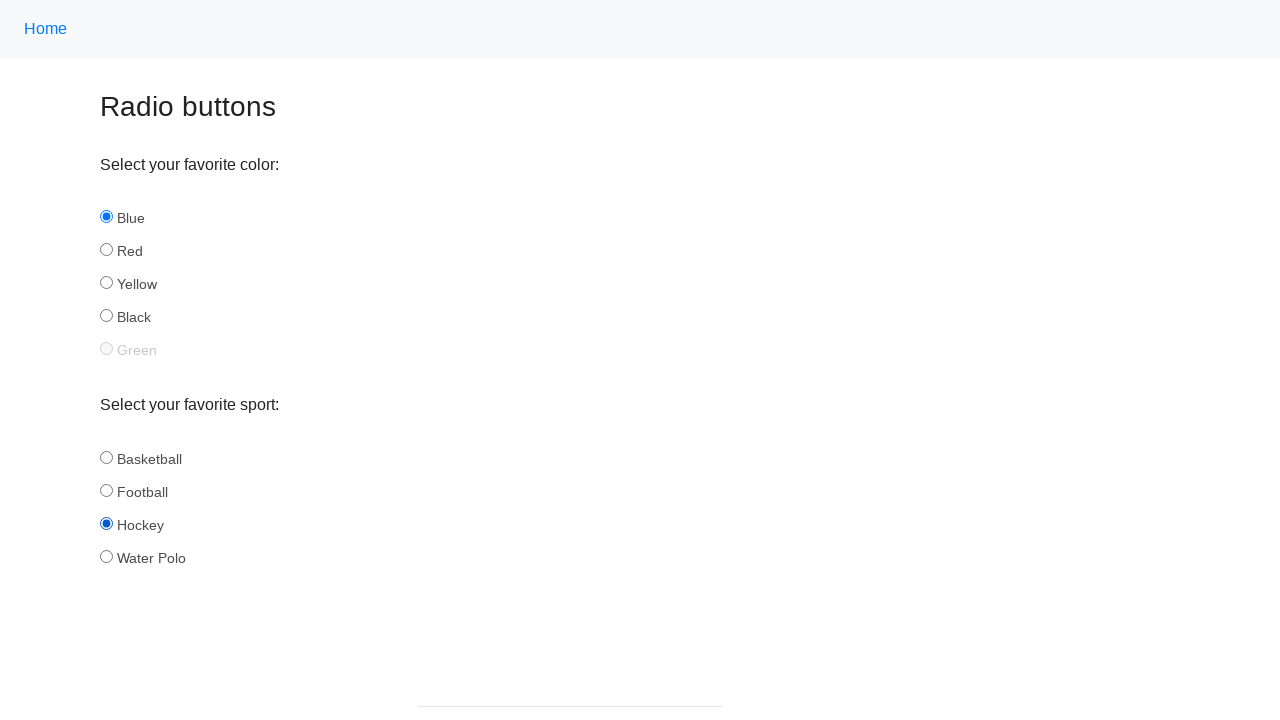